Analyzes external and internal links on the homepage, checking that external links have proper target attributes.

Starting URL: https://intellidelve-beta.netlify.app/

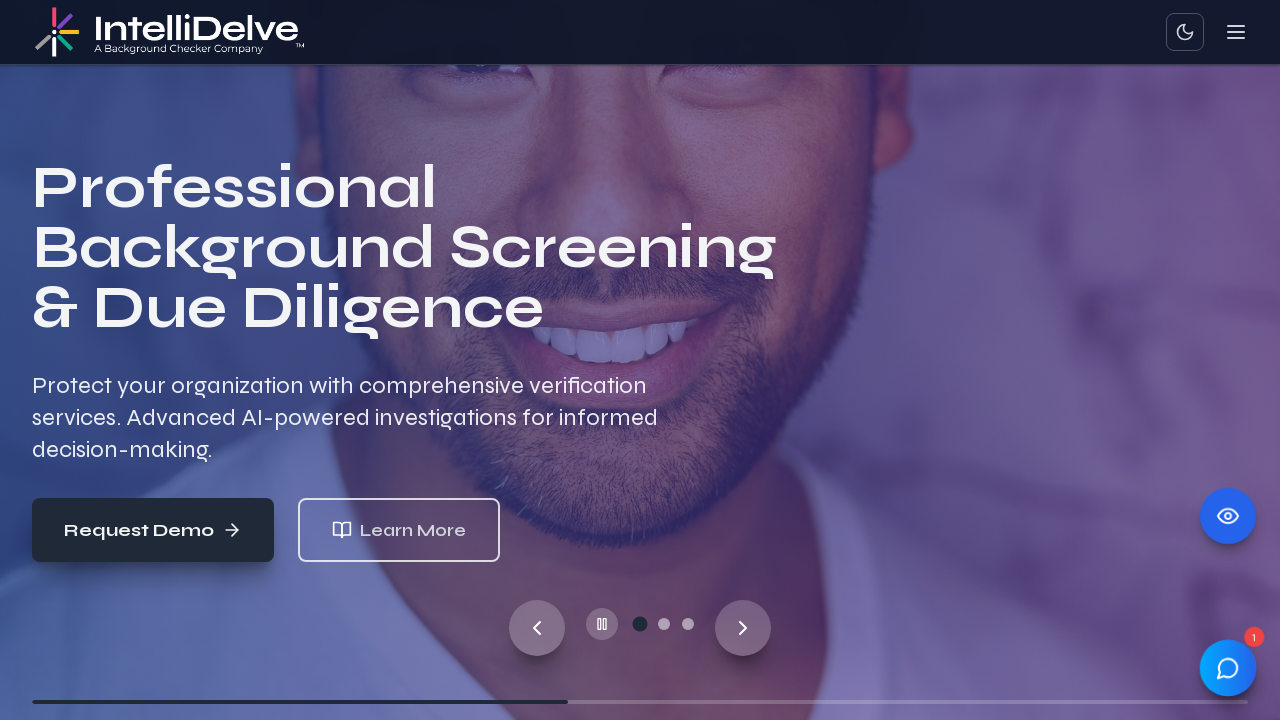

Waited for page to reach network idle state
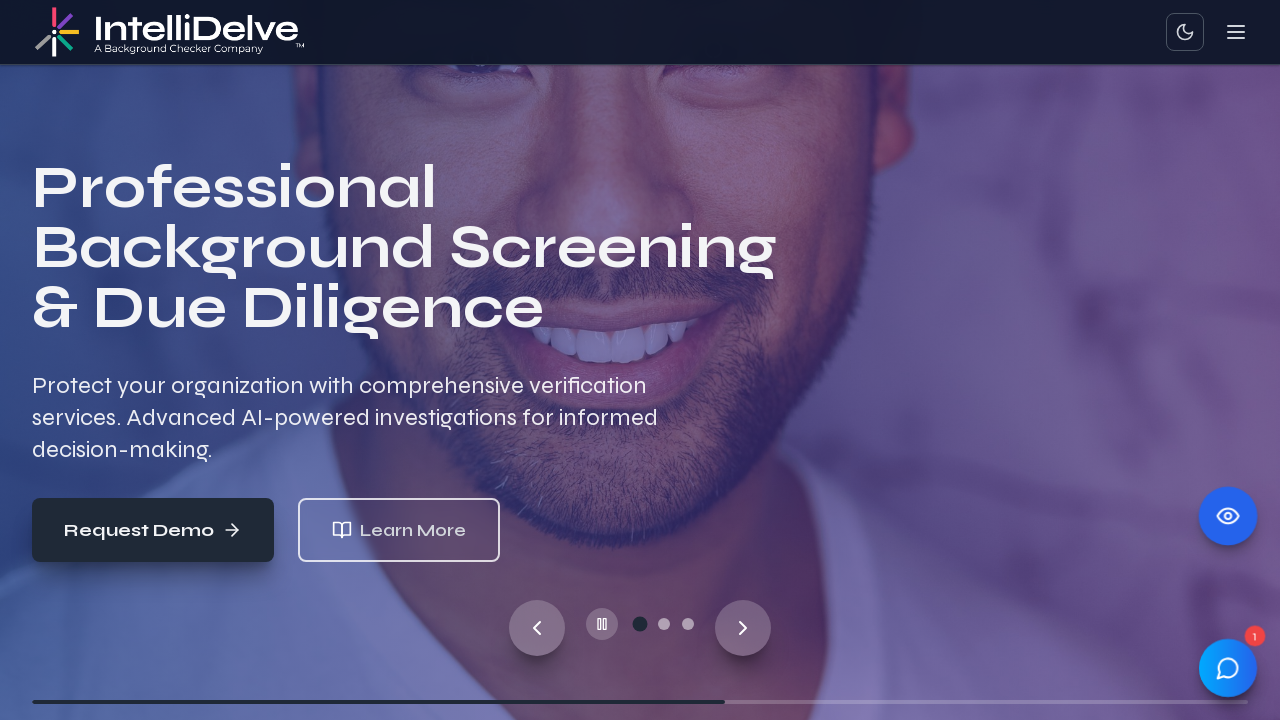

Located all external links on the homepage
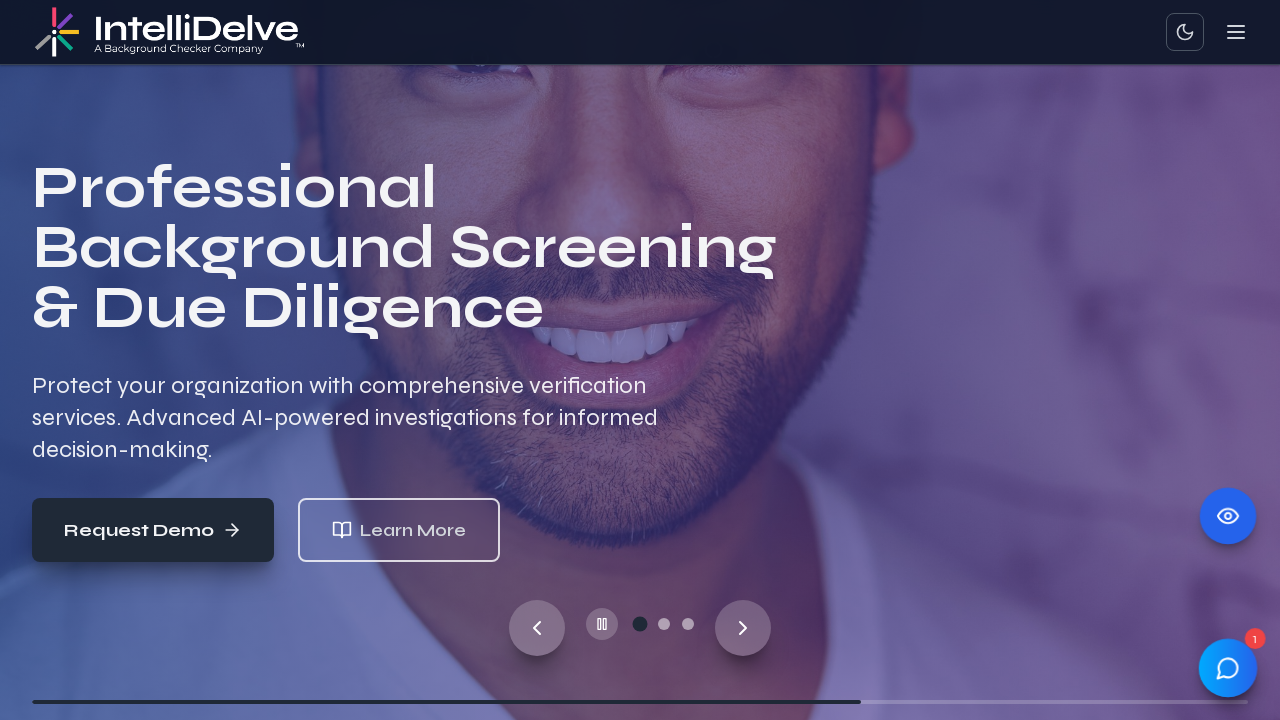

Found 0 external links
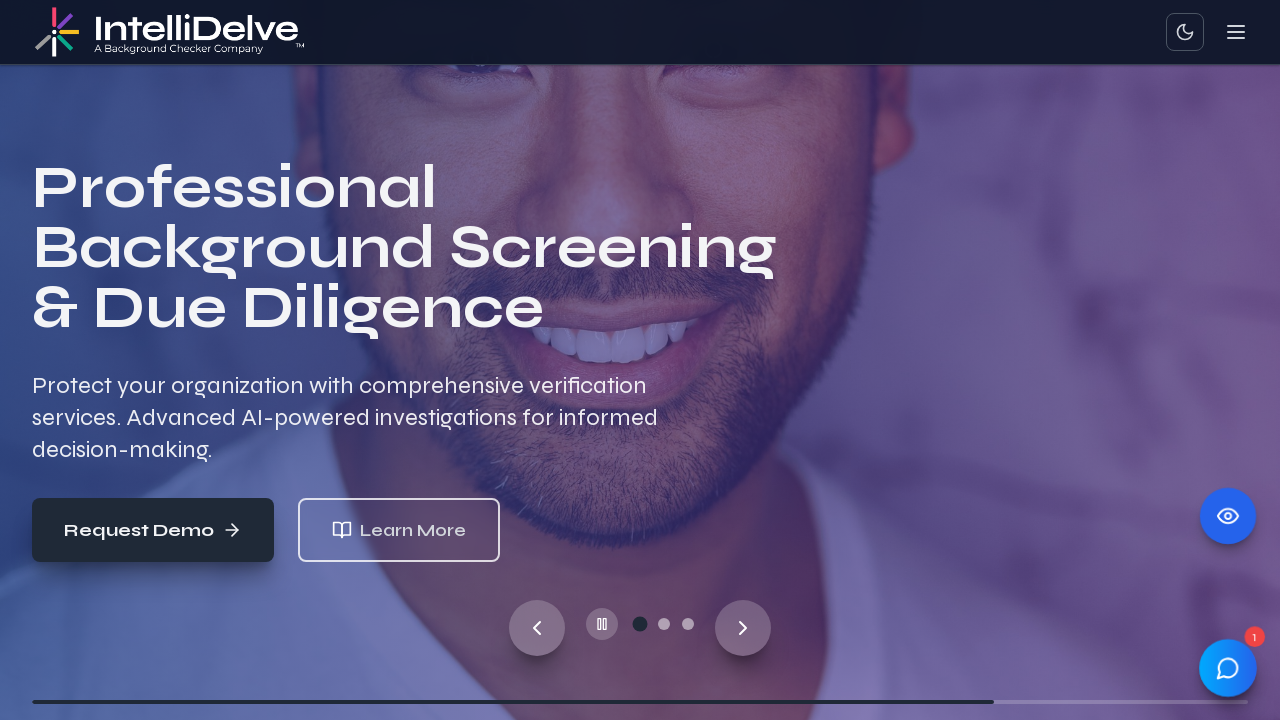

Located all internal links on the homepage
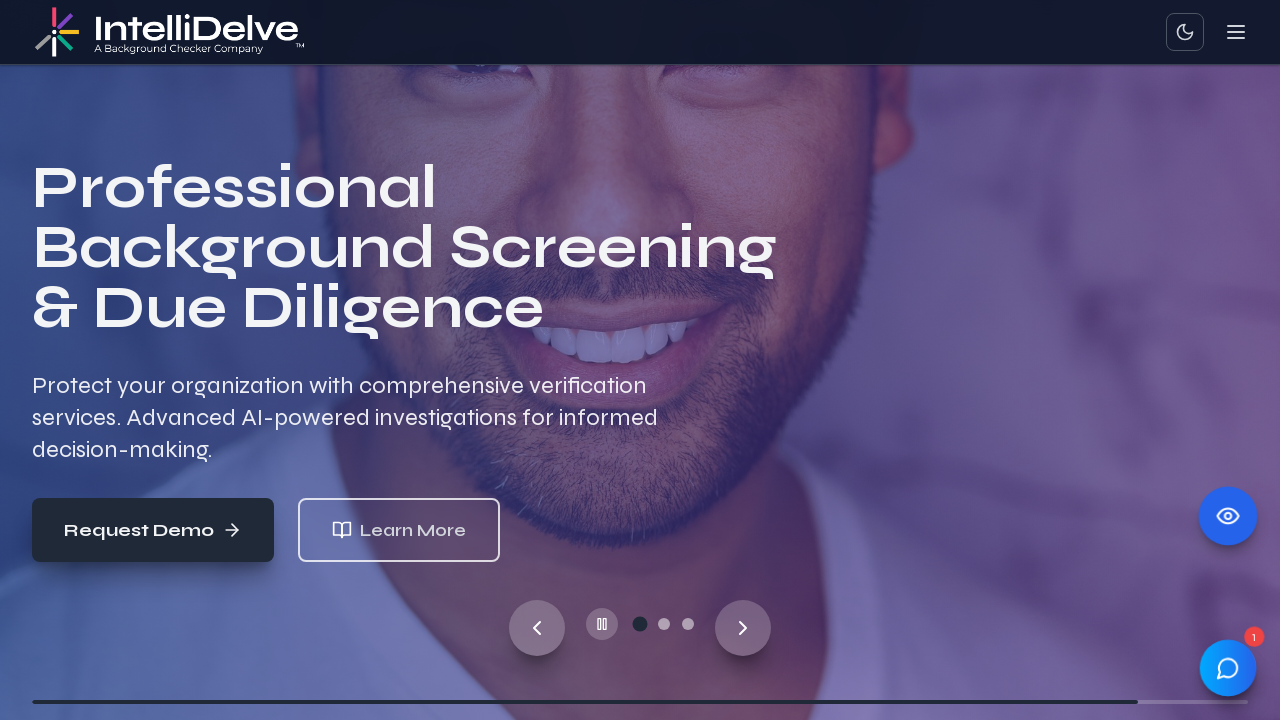

Found 81 internal links
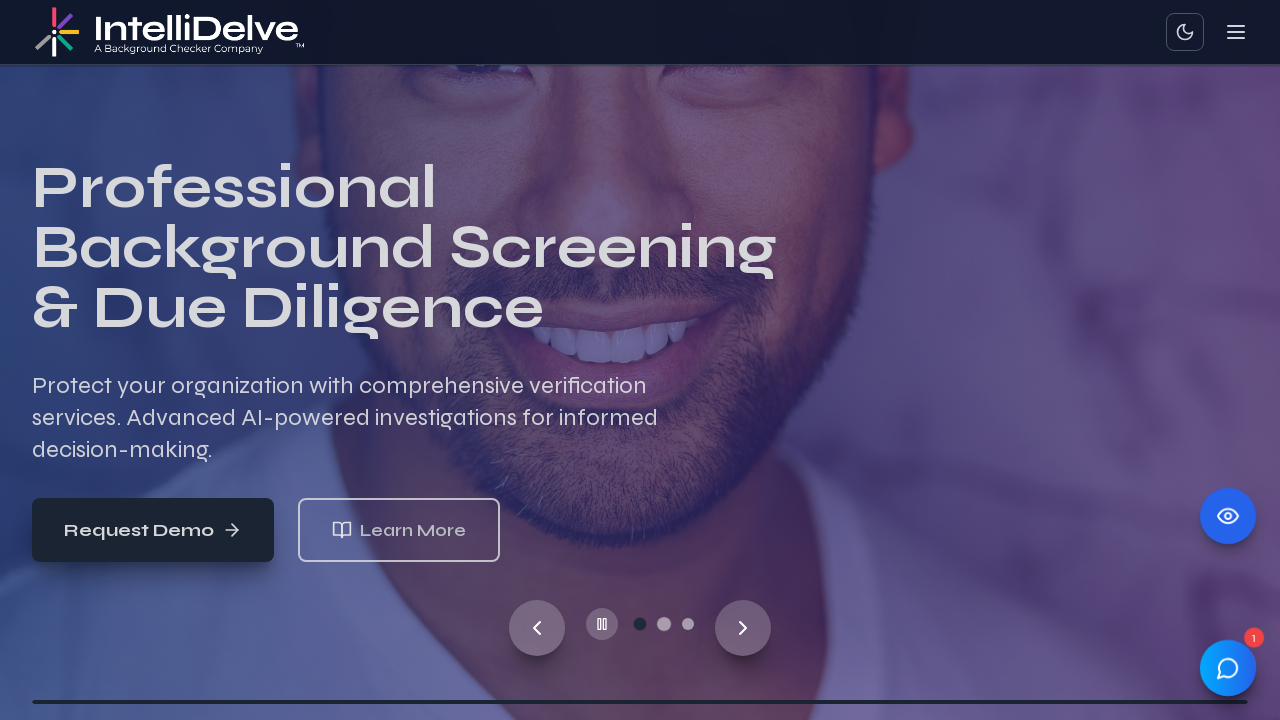

Verified that page contains internal navigation links
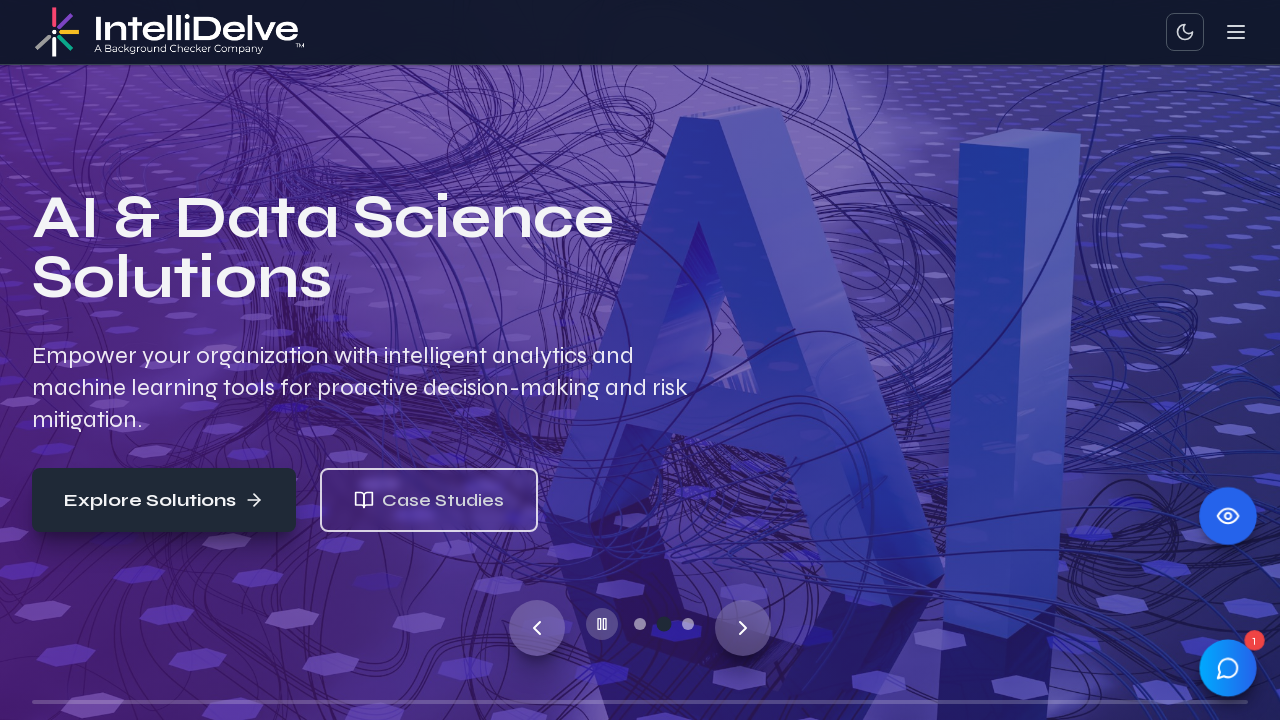

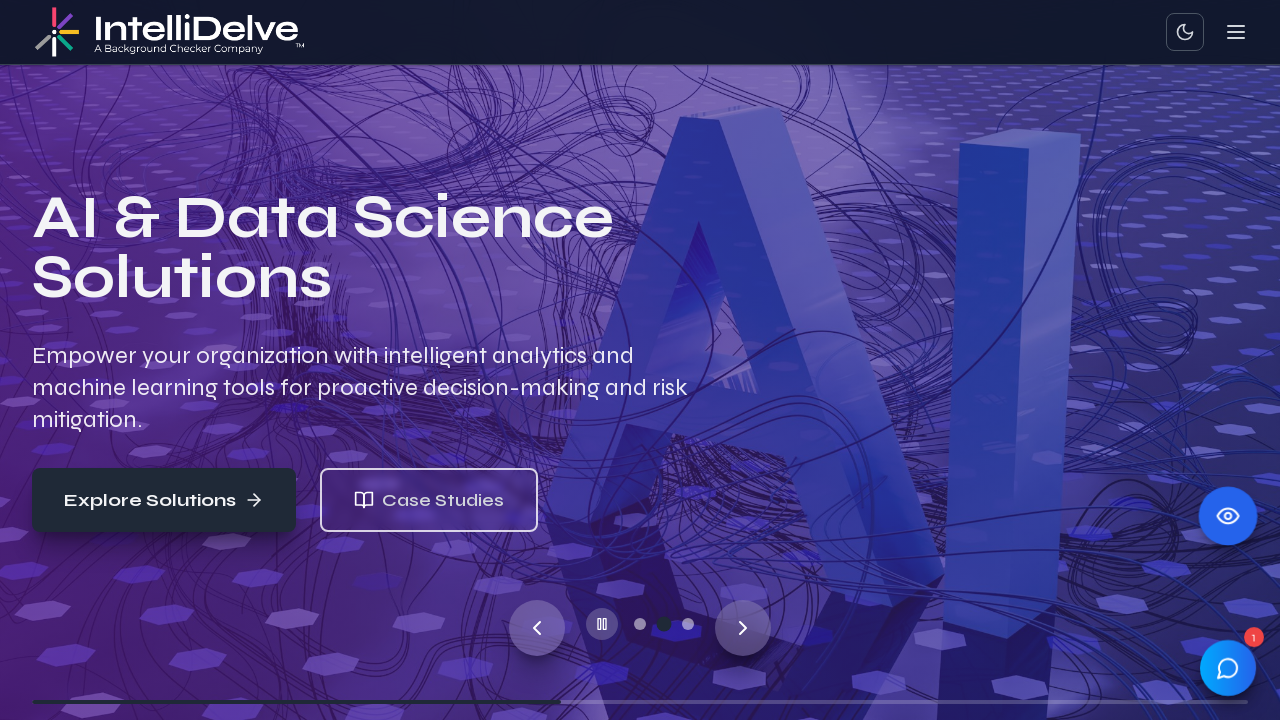